Tests the shifting content image element by clicking the image link, verifying the image is displayed, then clicking the shift button and re-verifying the image

Starting URL: https://the-internet.herokuapp.com/shifting_content

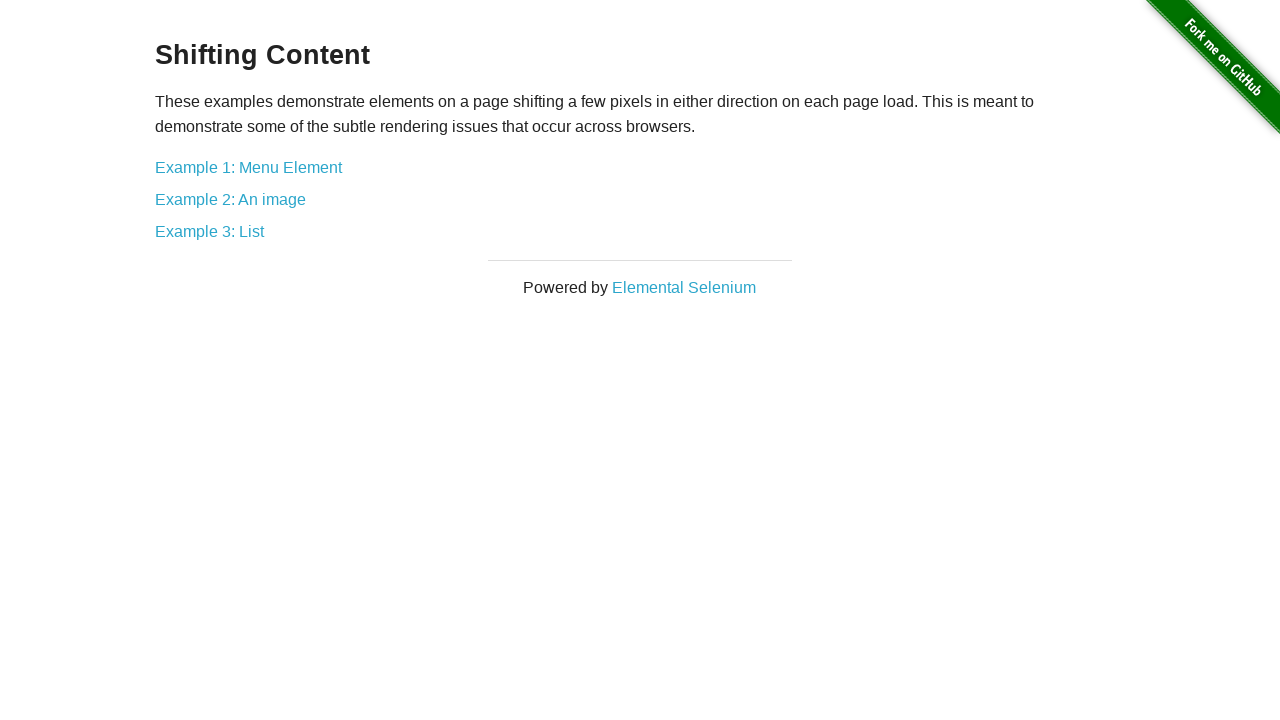

Clicked image link to navigate to image page at (230, 199) on a[href='/shifting_content/image']
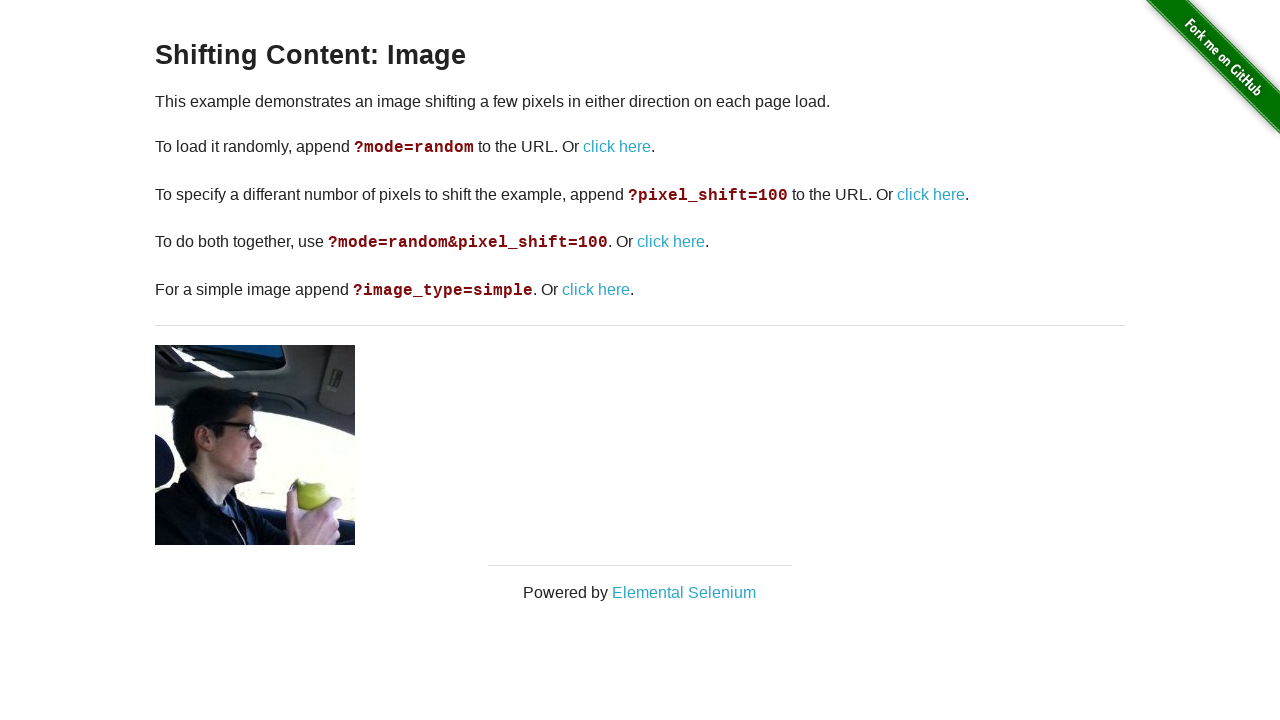

Verified navigation to image page
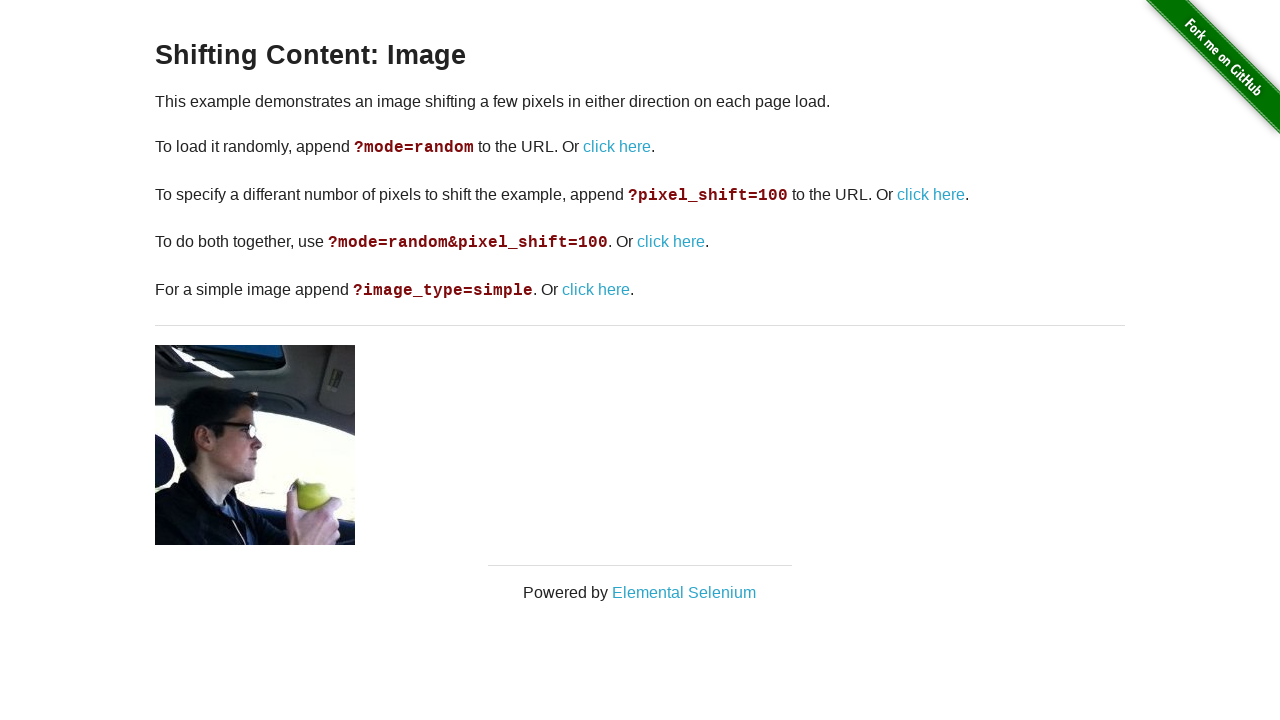

Verified image element is displayed
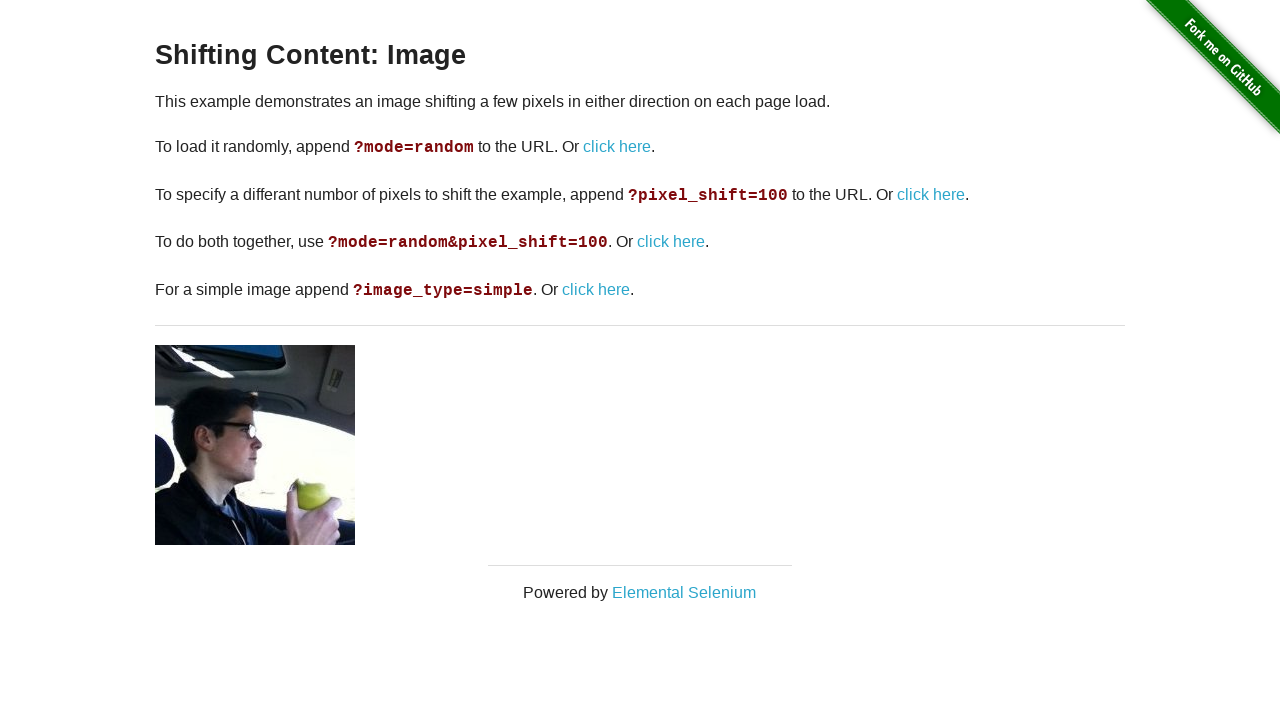

Clicked shift button to apply pixel shift at (931, 194) on a[href='/shifting_content/image?pixel_shift=100']
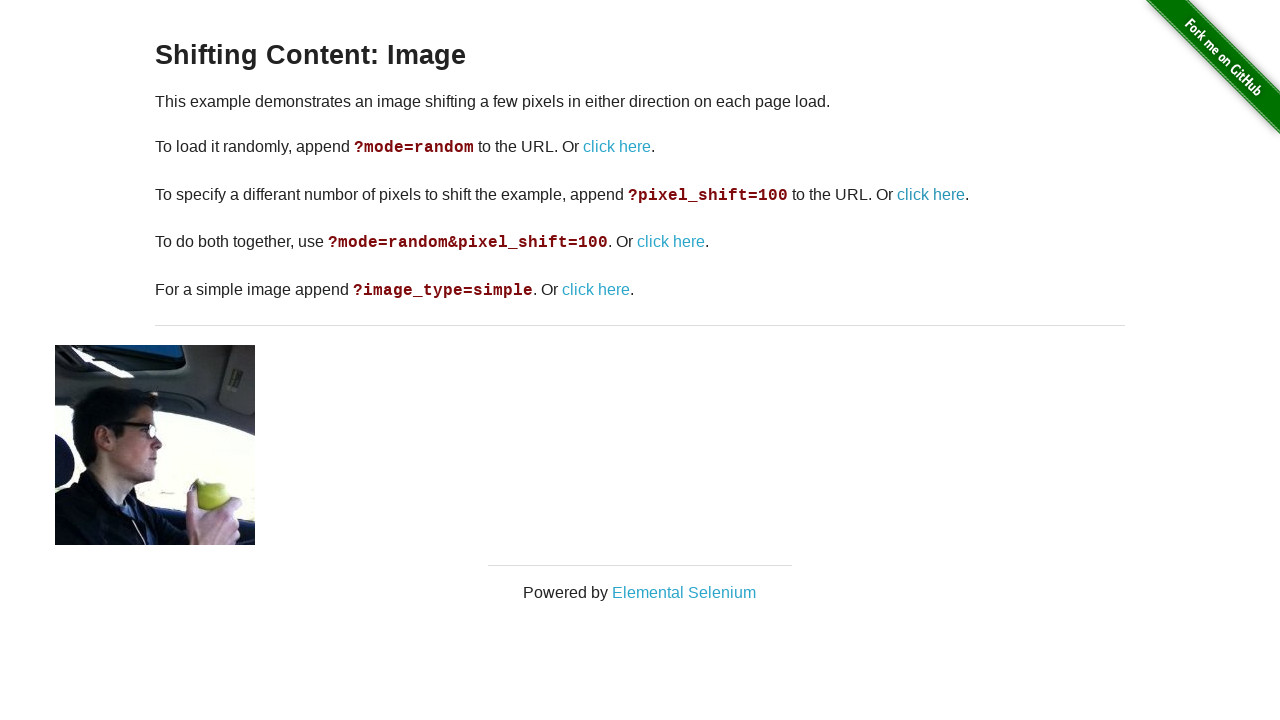

Verified image element is still displayed after shift
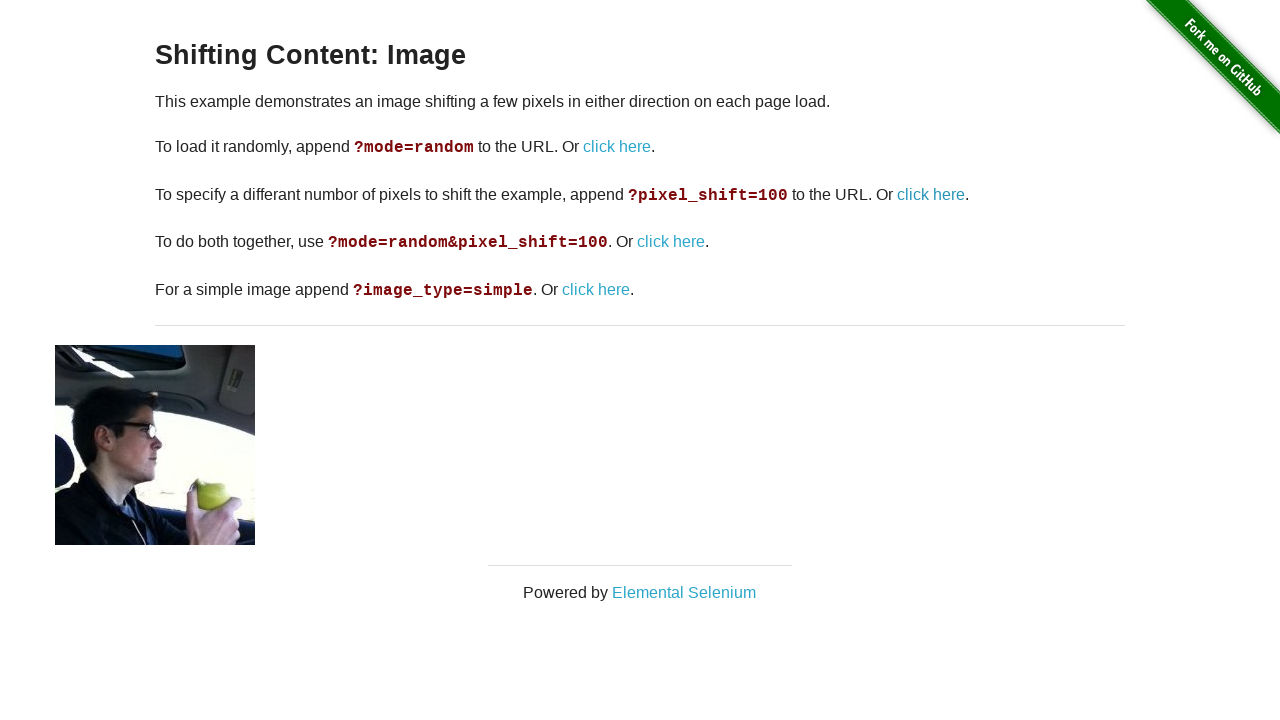

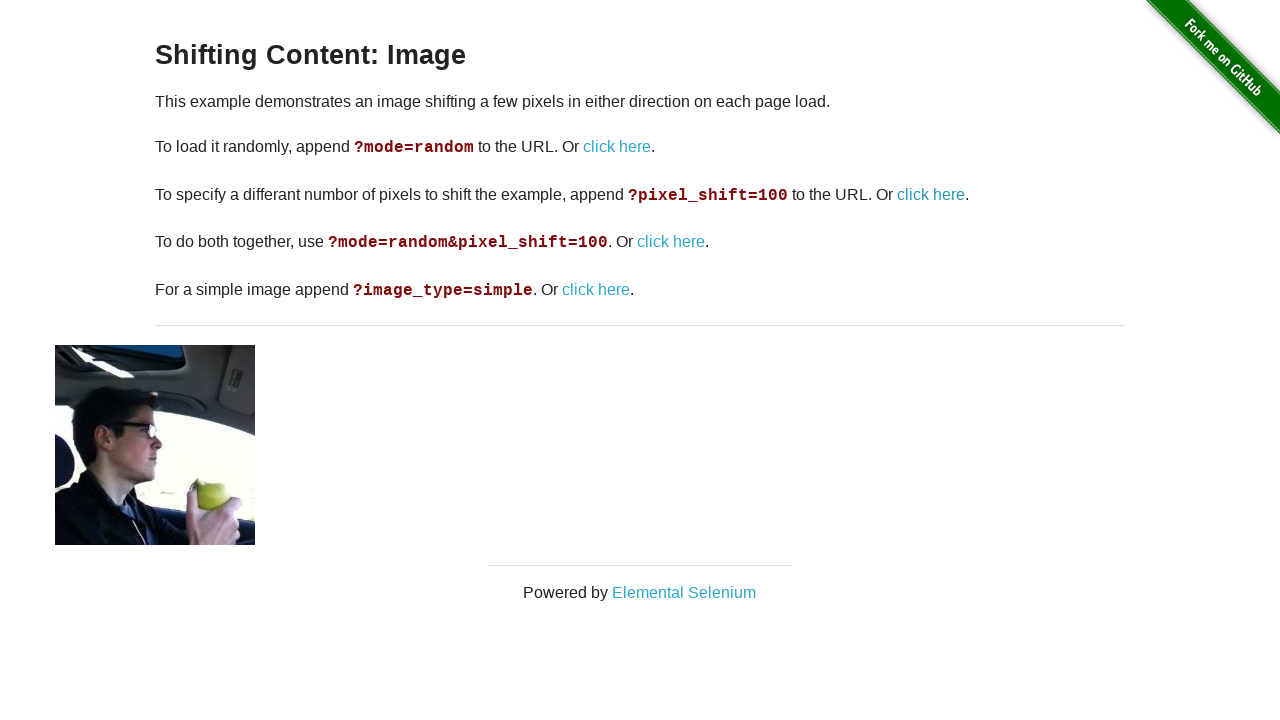